Tests finding an element that is hidden and becomes visible after clicking a start button on a dynamic loading page.

Starting URL: http://the-internet.herokuapp.com/dynamic_loading/1

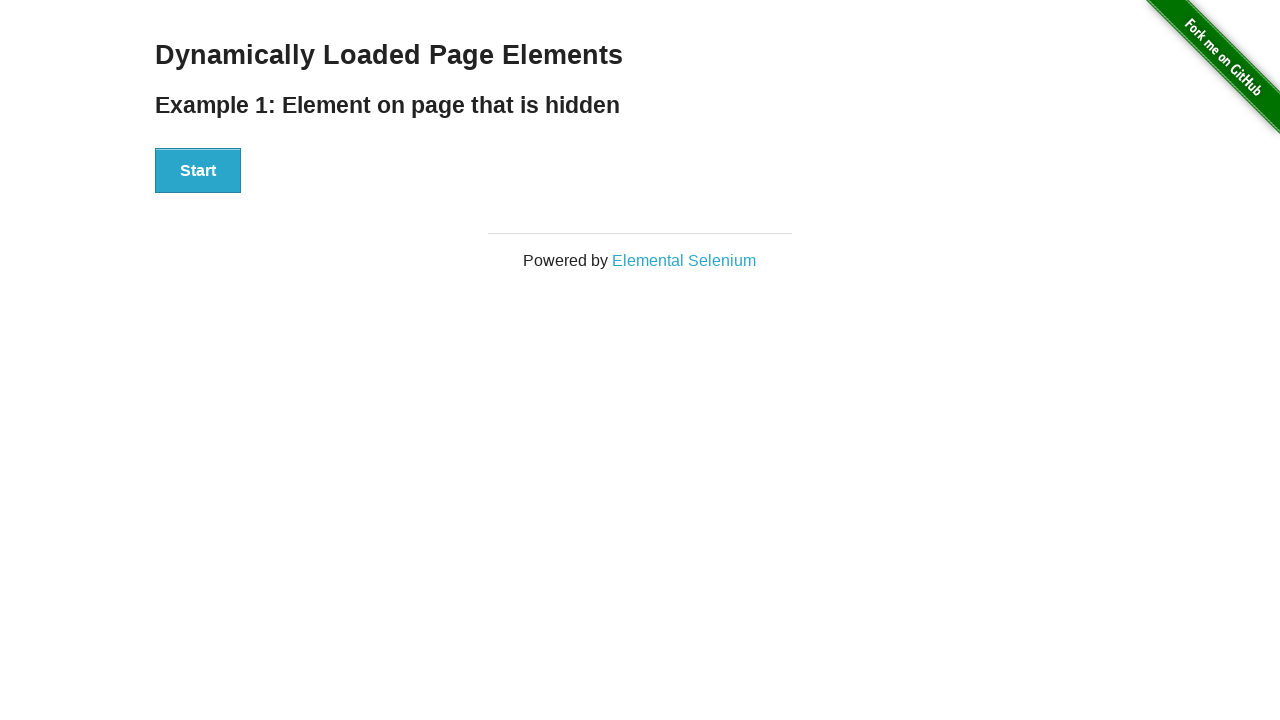

Clicked the Start button to trigger dynamic loading at (198, 171) on #start button
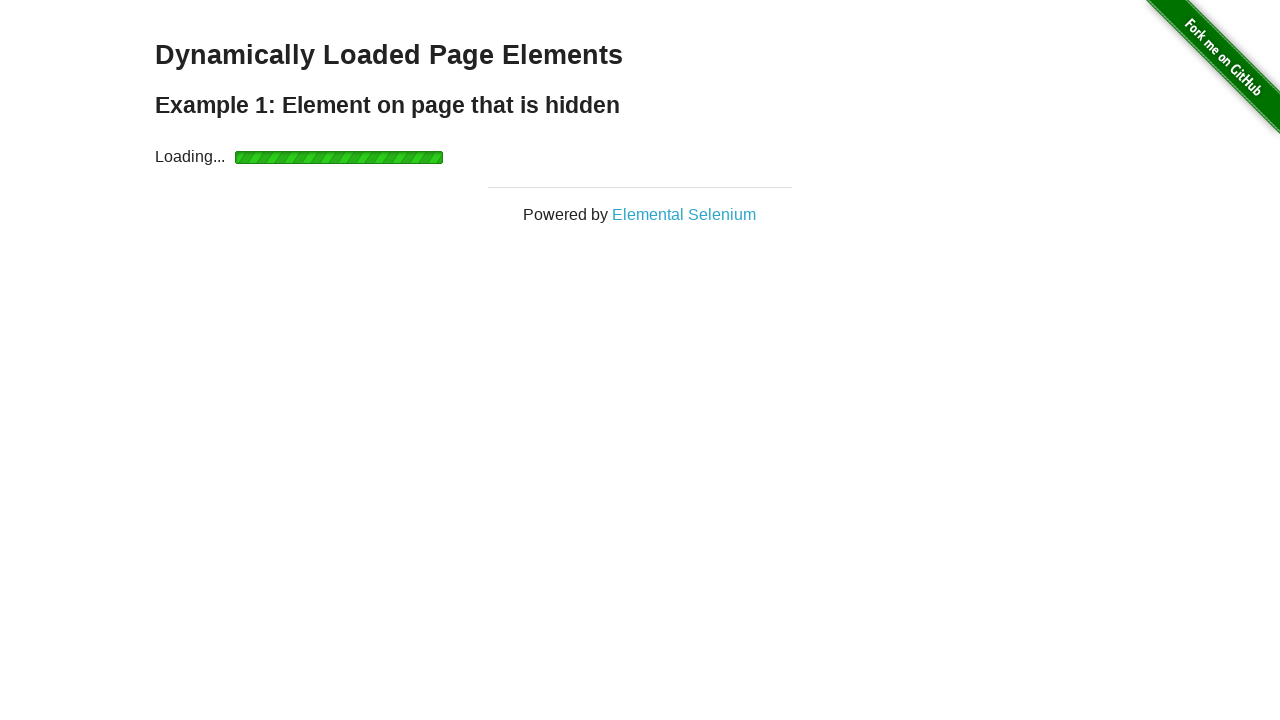

Element became visible after page load
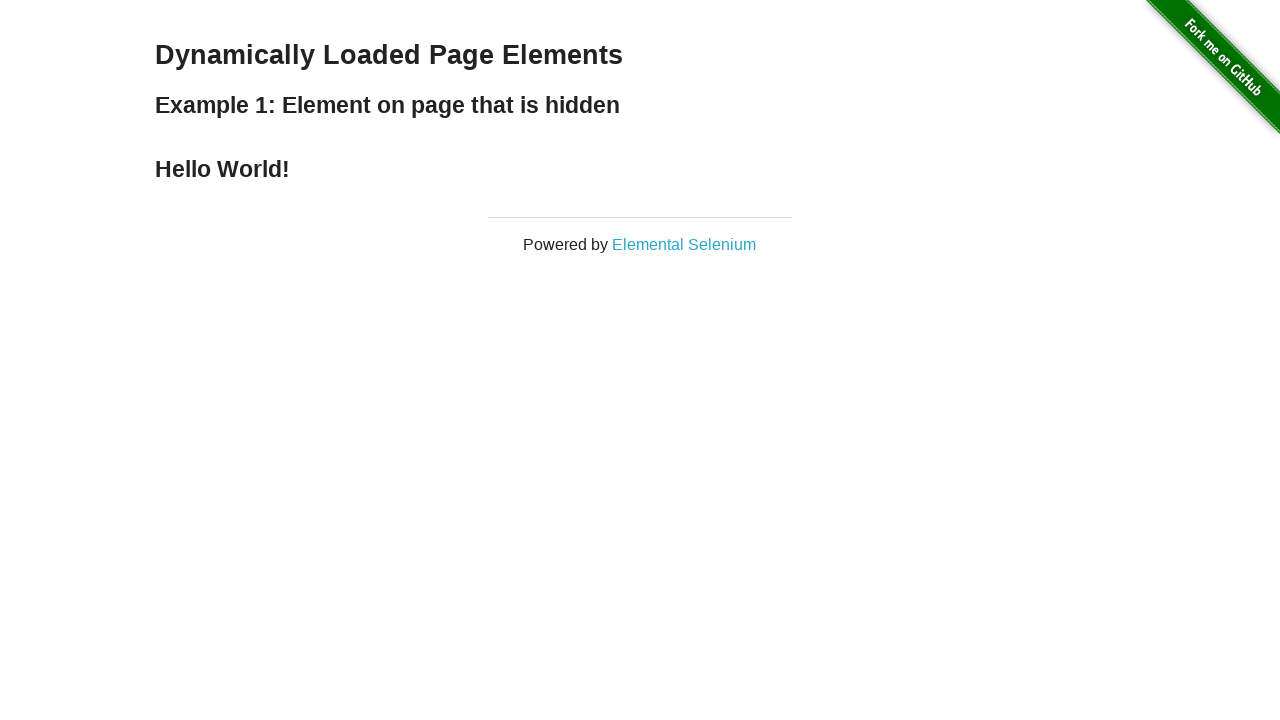

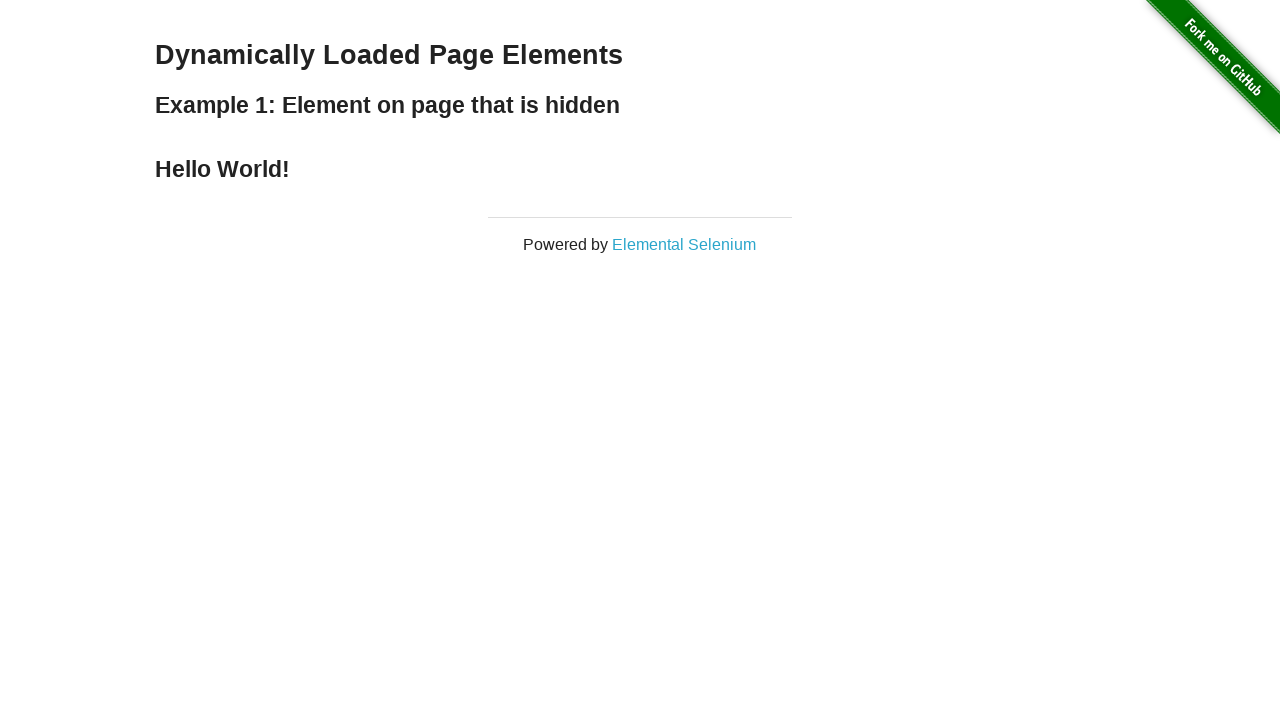